Tests JavaScript confirmation alert handling by clicking a button that triggers an alert and accepting it

Starting URL: http://www.tizag.com/javascriptT/javascriptalert.php

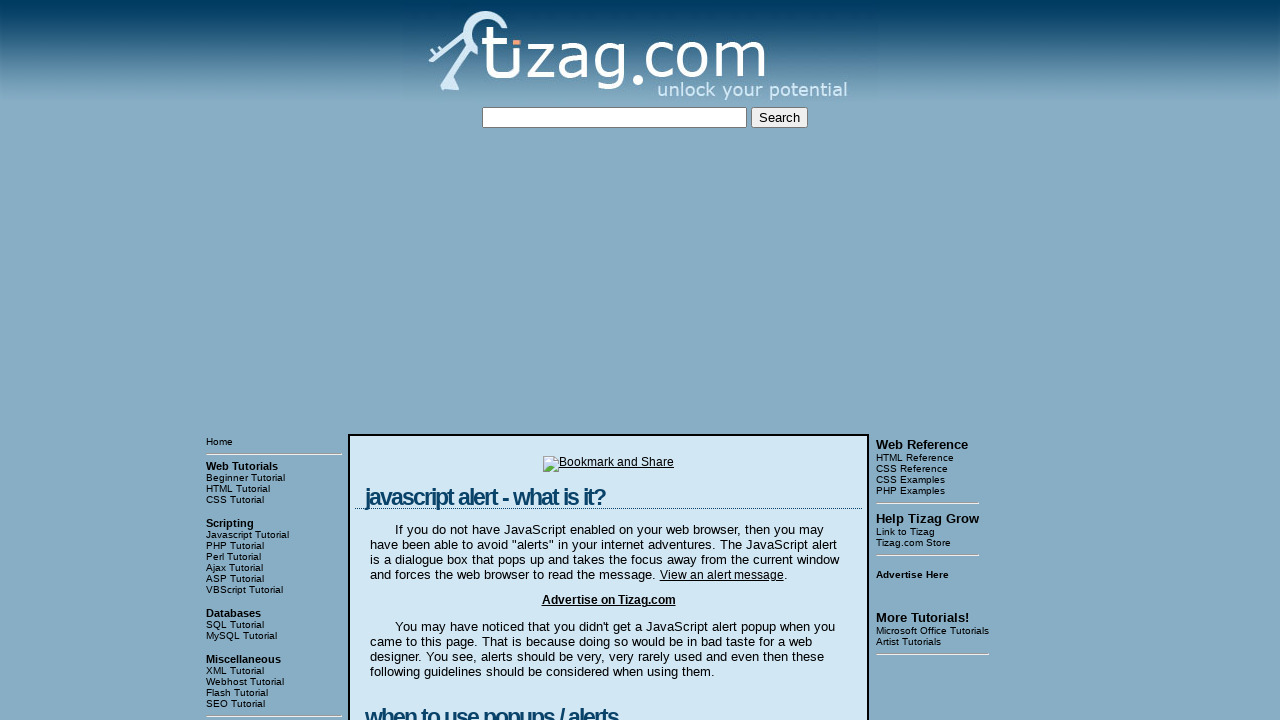

Set up dialog handler to accept confirmation alerts
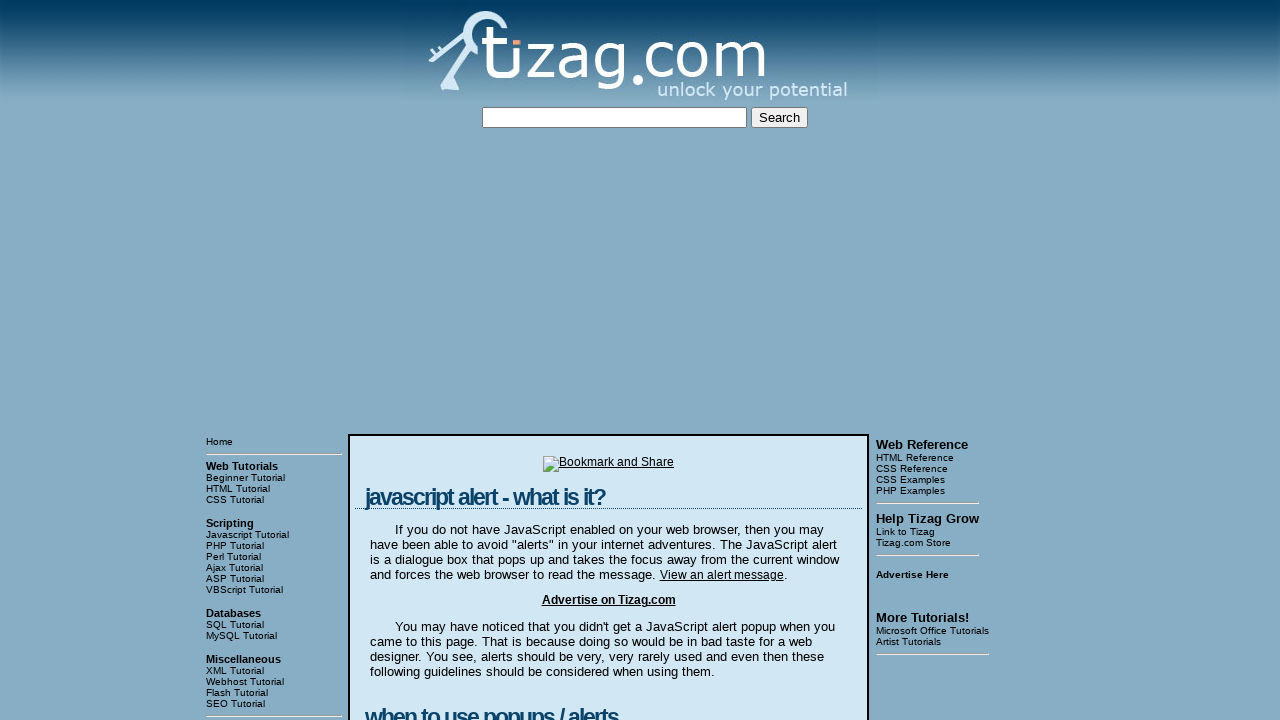

Clicked the Confirmation Alert button at (428, 361) on input[value='Confirmation Alert']
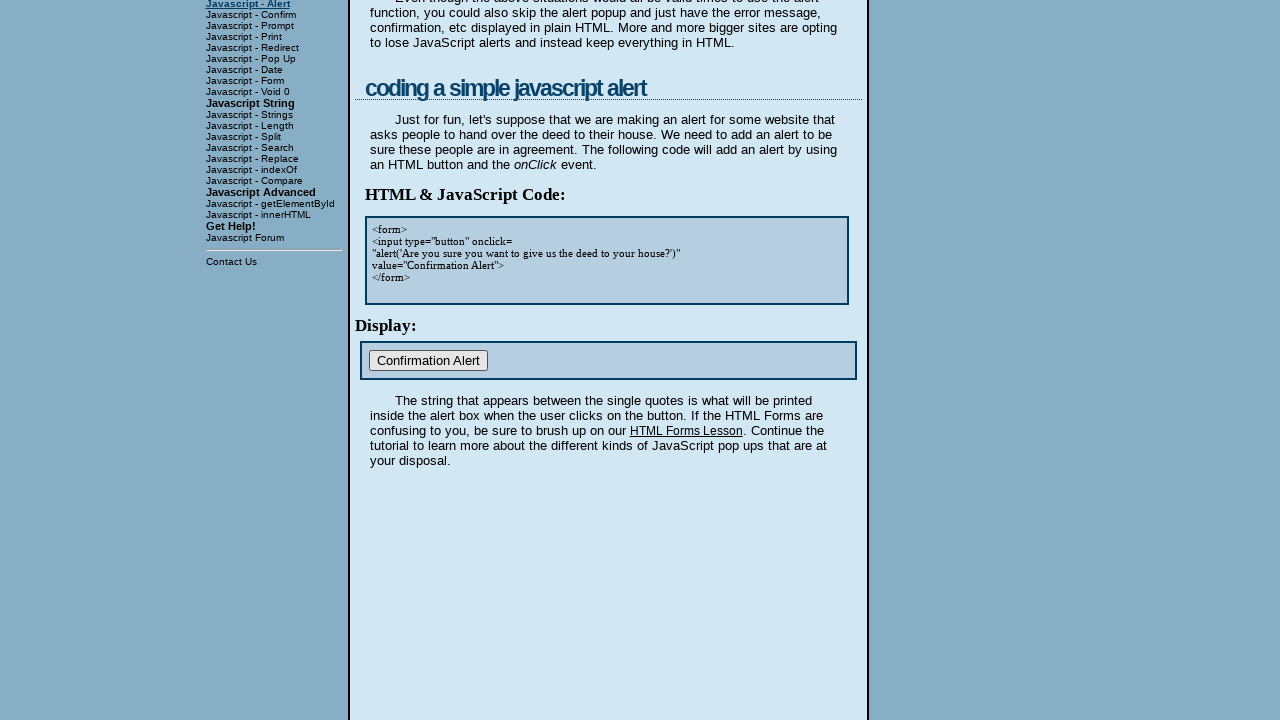

Waited 500ms for dialog to be processed
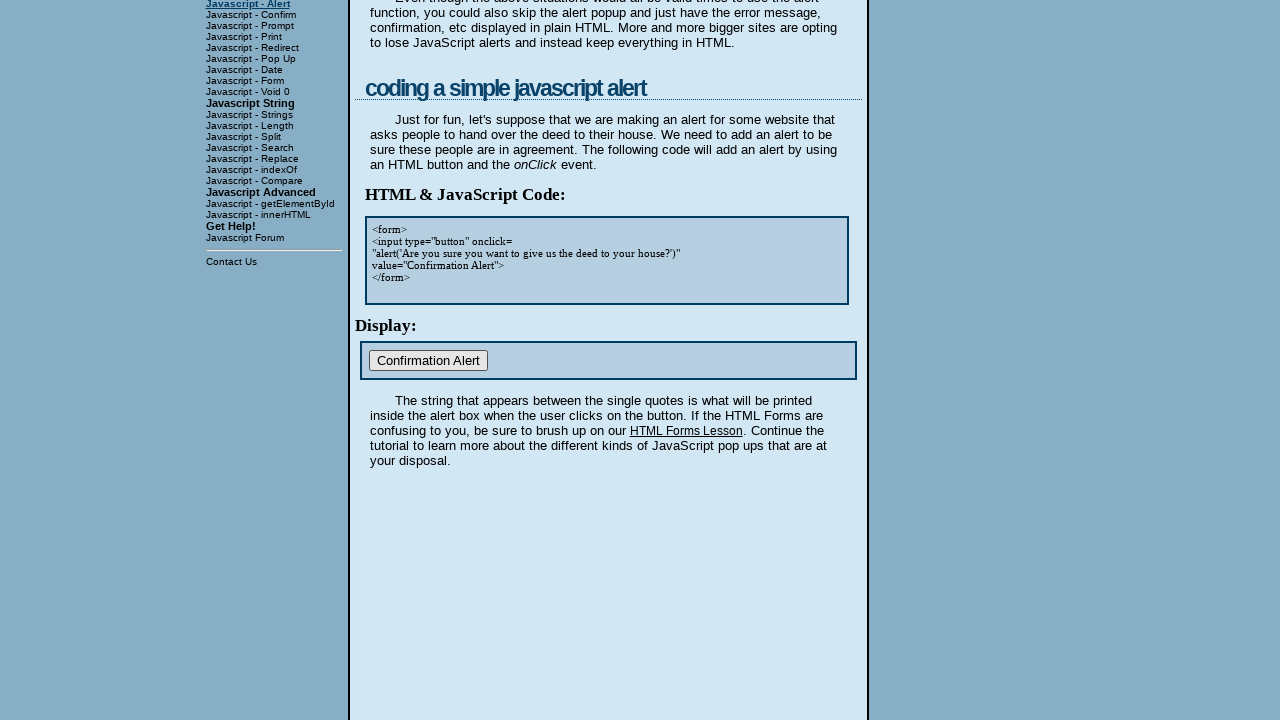

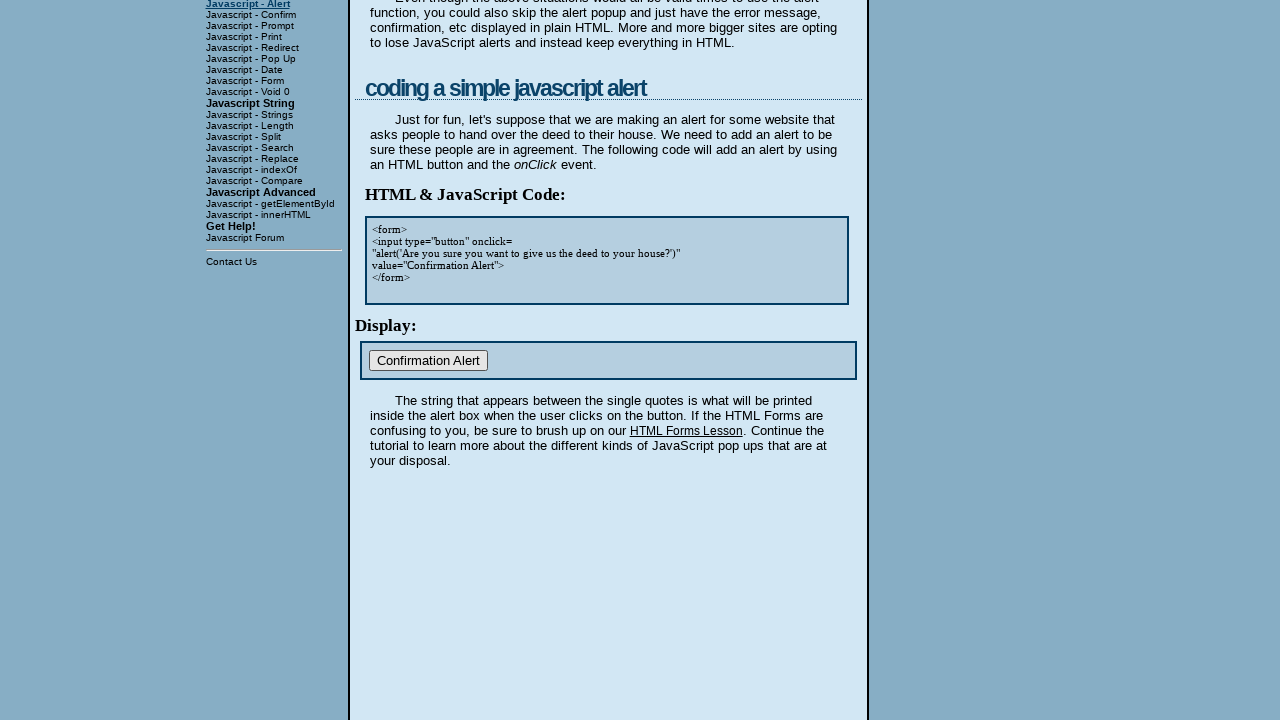